Tests that the Playwright homepage has "Playwright" in the title and verifies the "Get started" link navigates to the intro page

Starting URL: https://playwright.dev

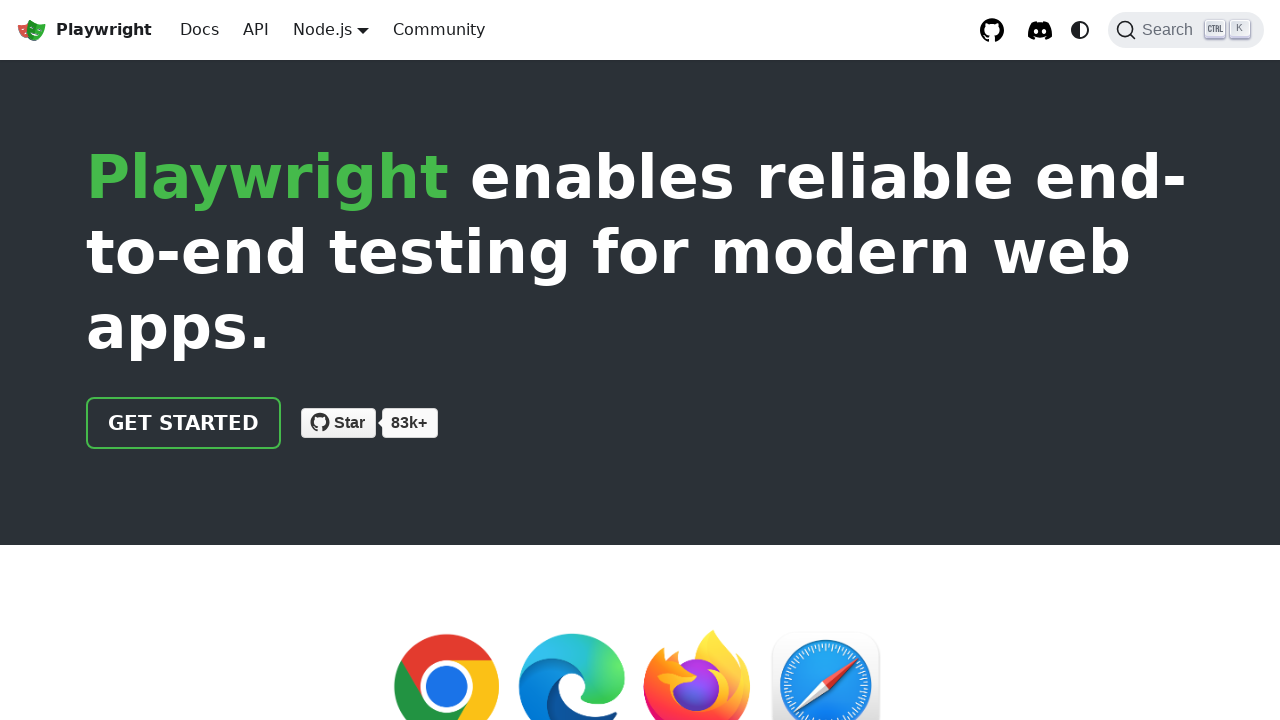

Verified page title contains 'Playwright'
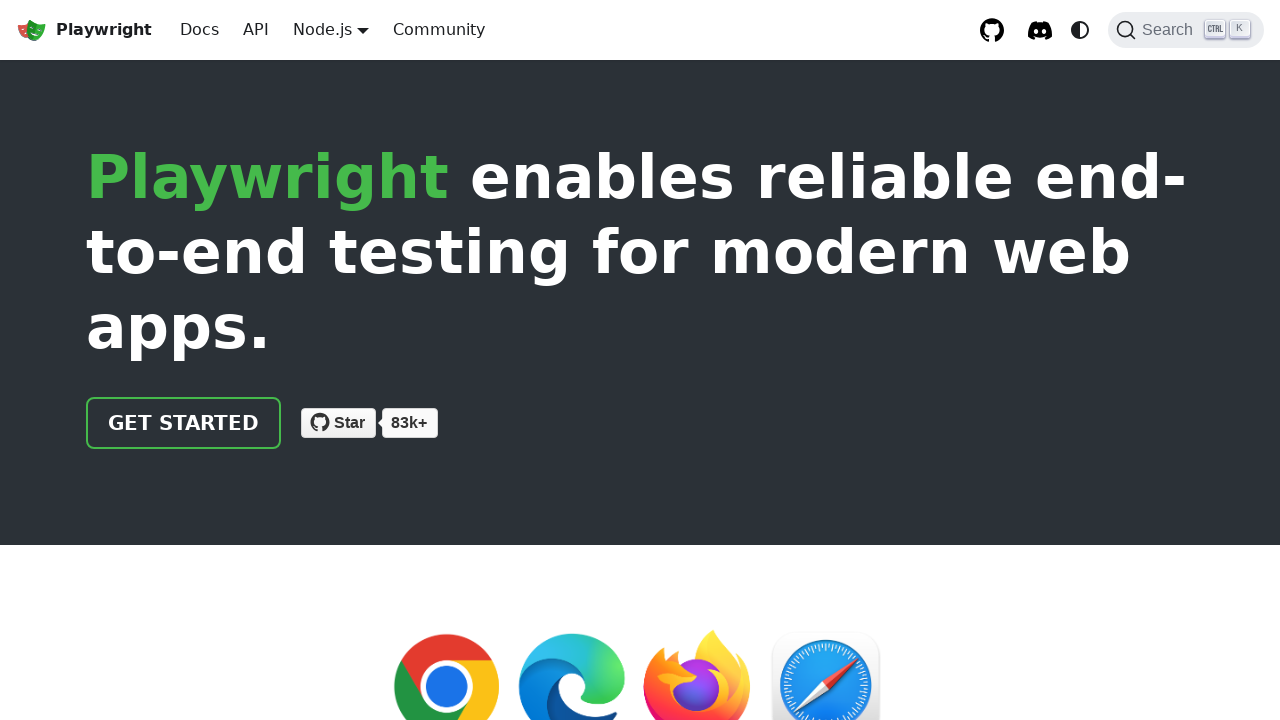

Located 'Get started' link
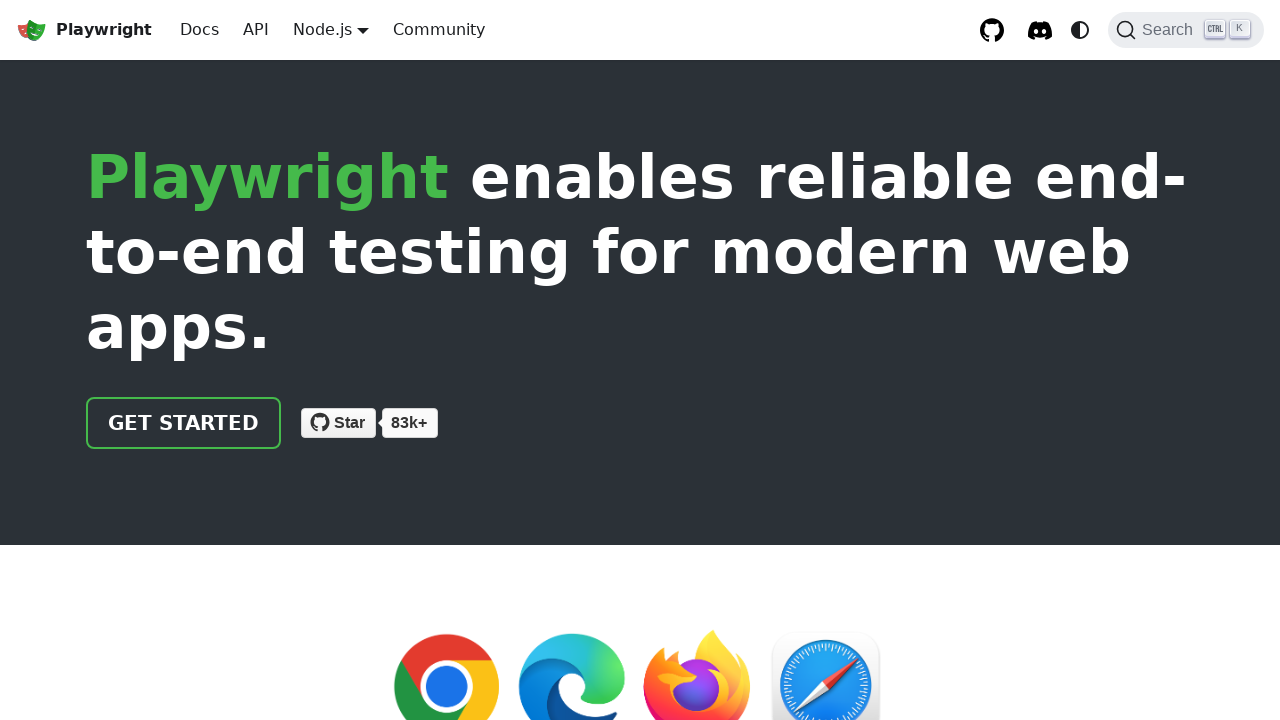

Verified 'Get started' link href is '/docs/intro'
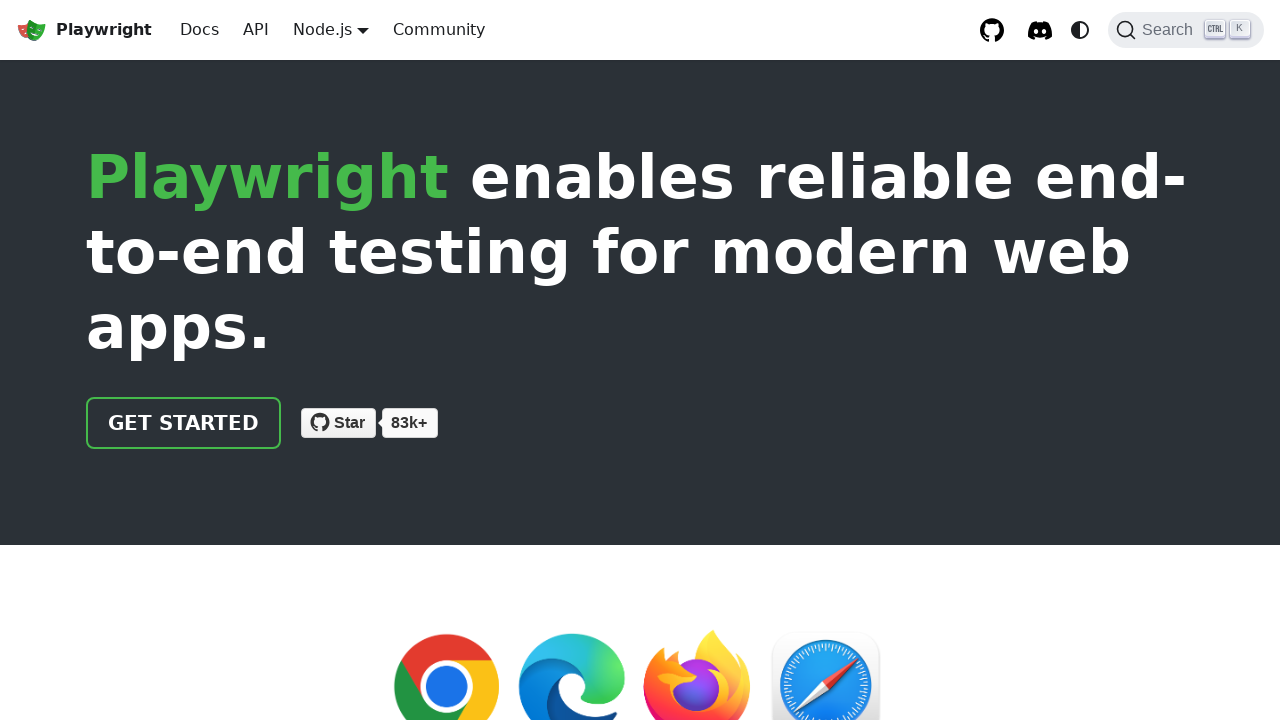

Clicked 'Get started' link at (184, 423) on internal:role=link[name="Get started"i]
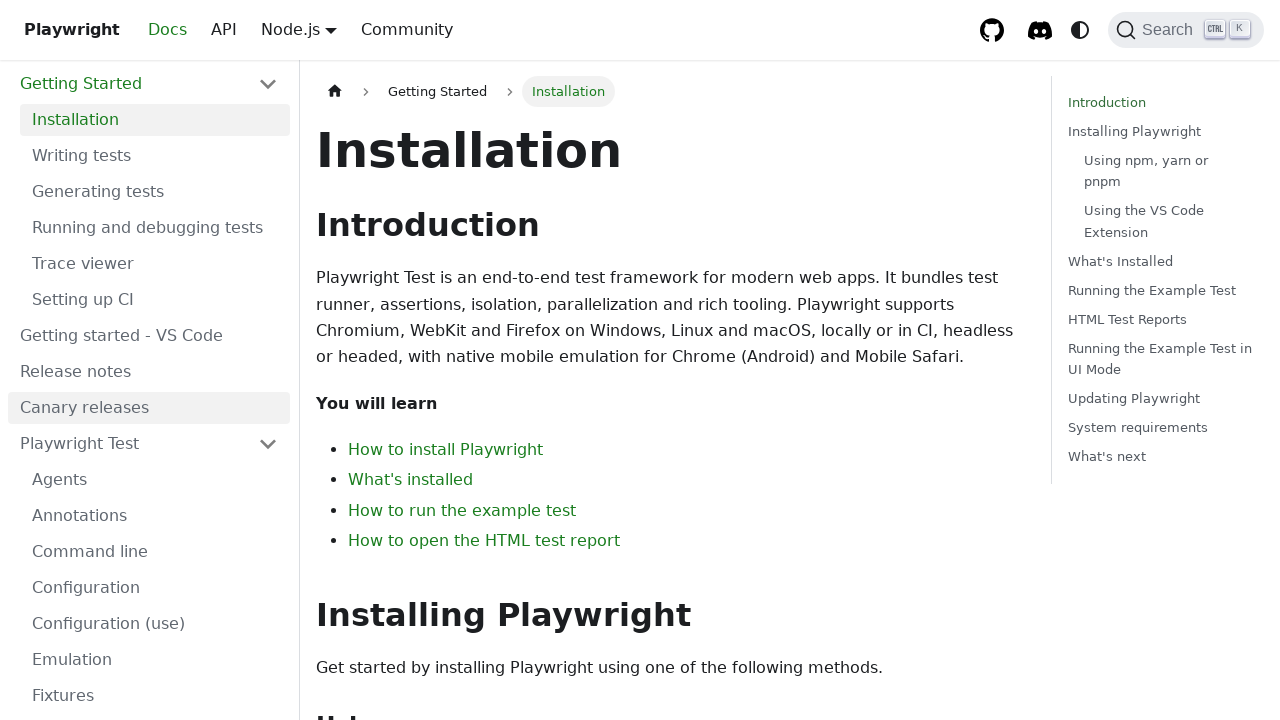

Verified page URL contains 'intro' after navigation
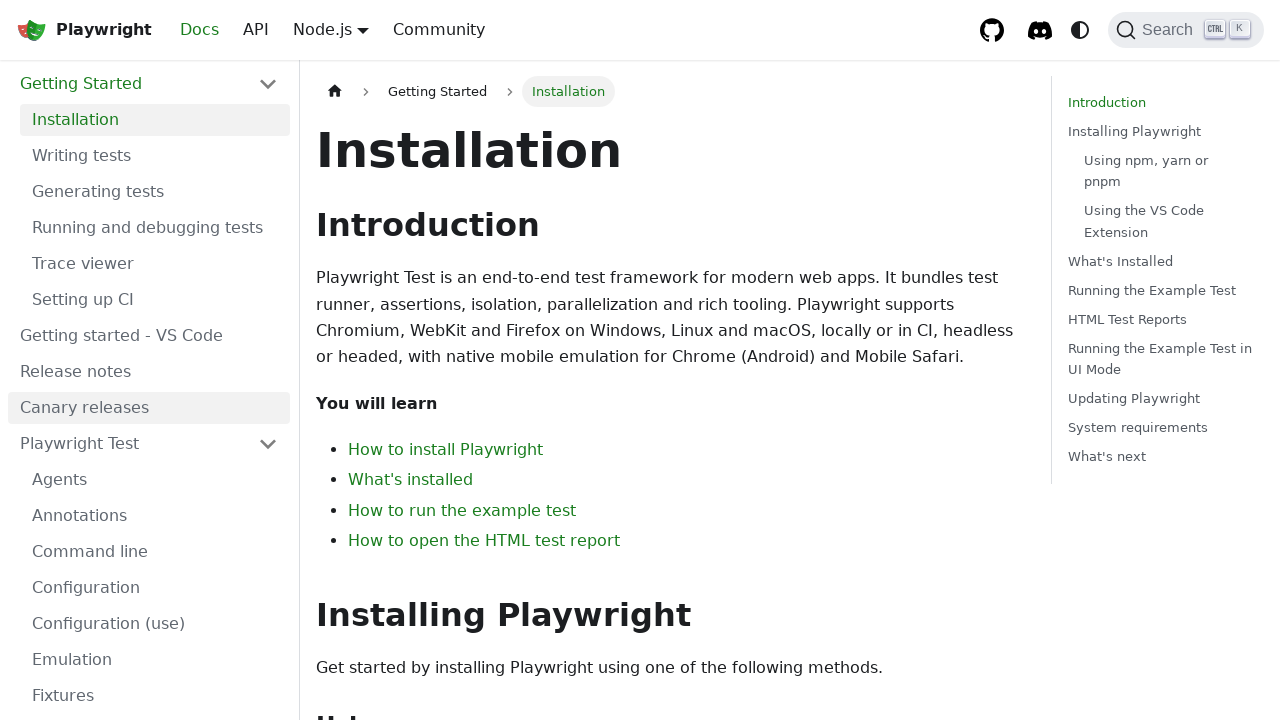

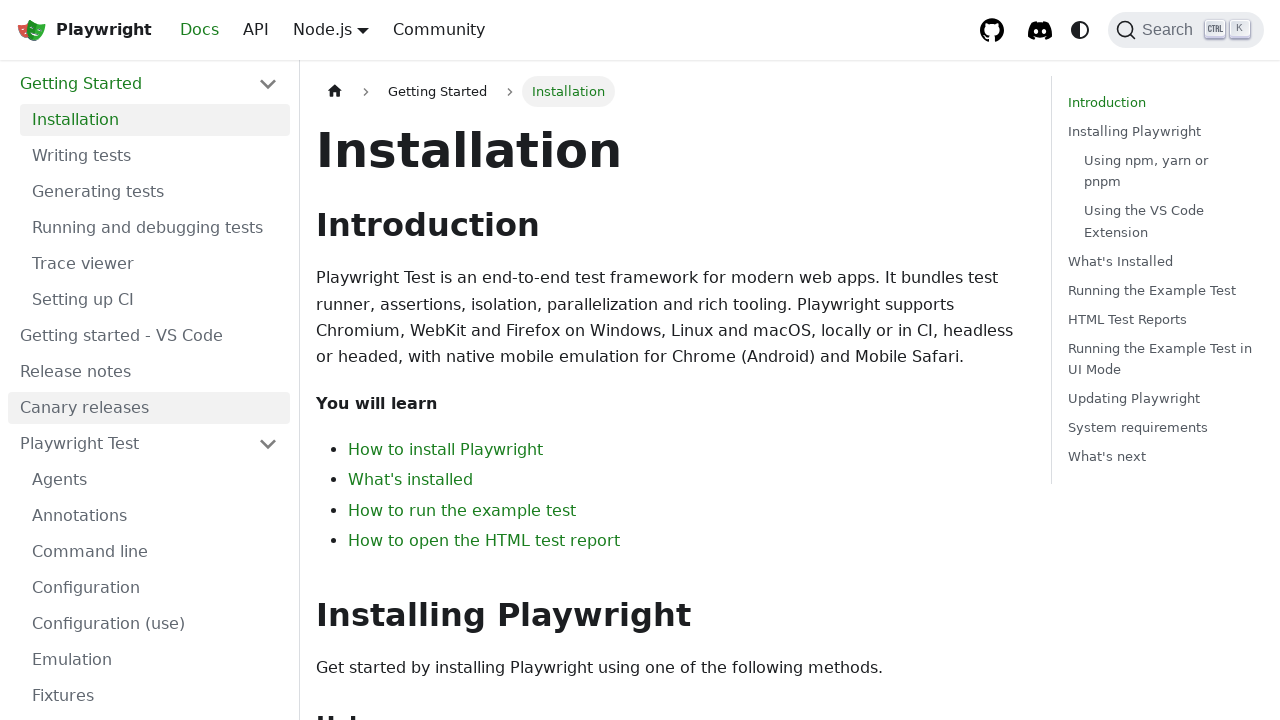